Opens the video catalog page by clicking on the catalog menu icon

Starting URL: https://itvdn.com/ru

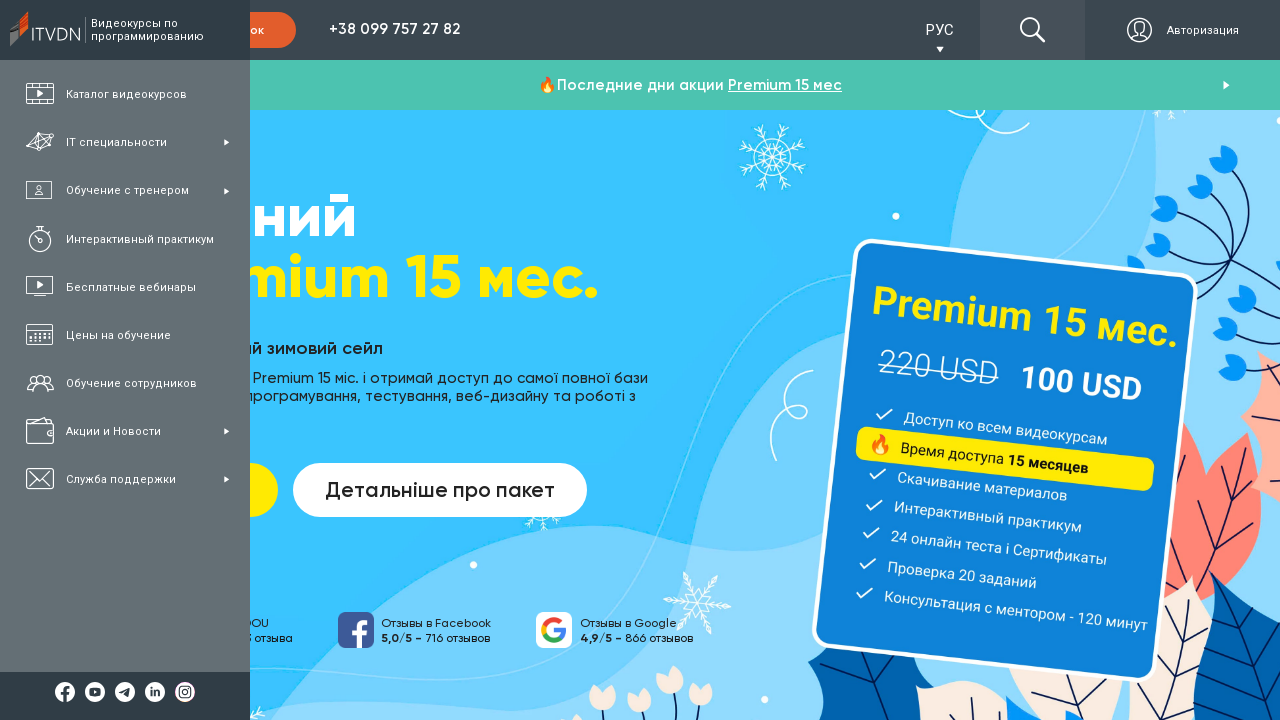

Clicked on video catalog menu icon at (40, 94) on .itvdnicon-video-catalog.menu-item-icon
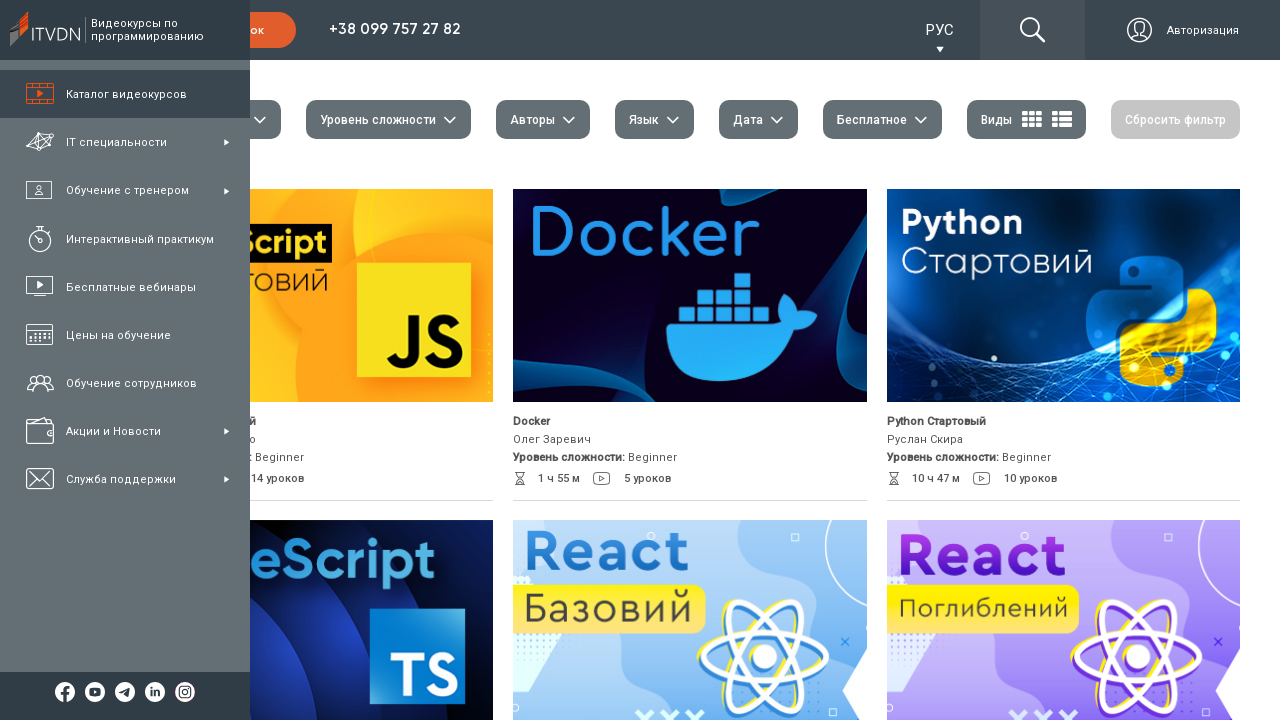

Verified navigation to courses catalog page - page title matches expected title
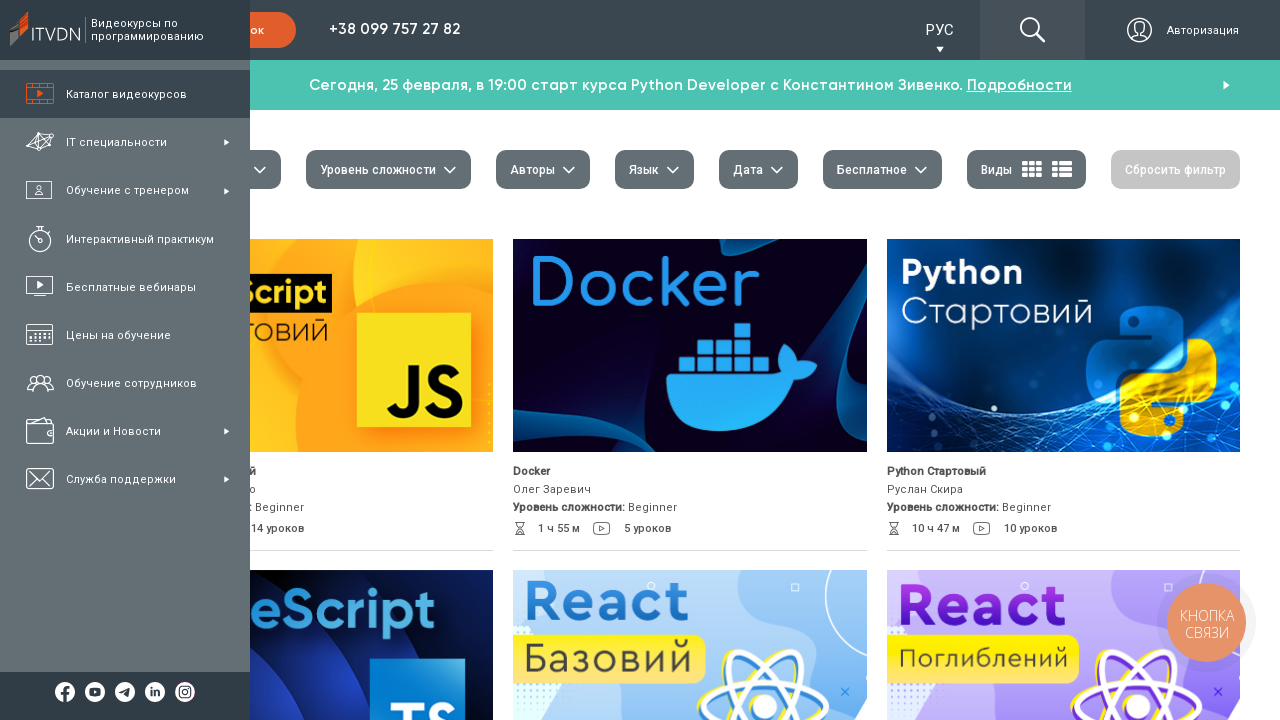

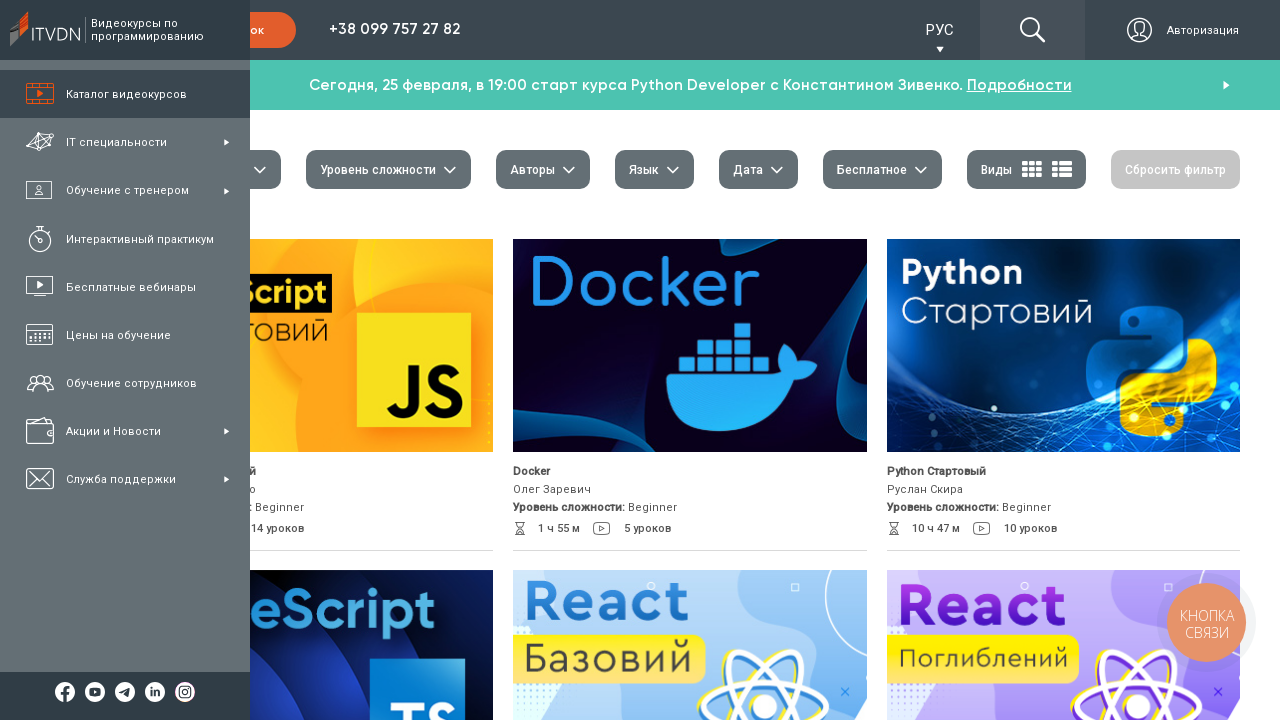